Tests that the age field validation rejects values less than 18 and displays an error message

Starting URL: https://www.calculator.net/carbohydrate-calculator.html

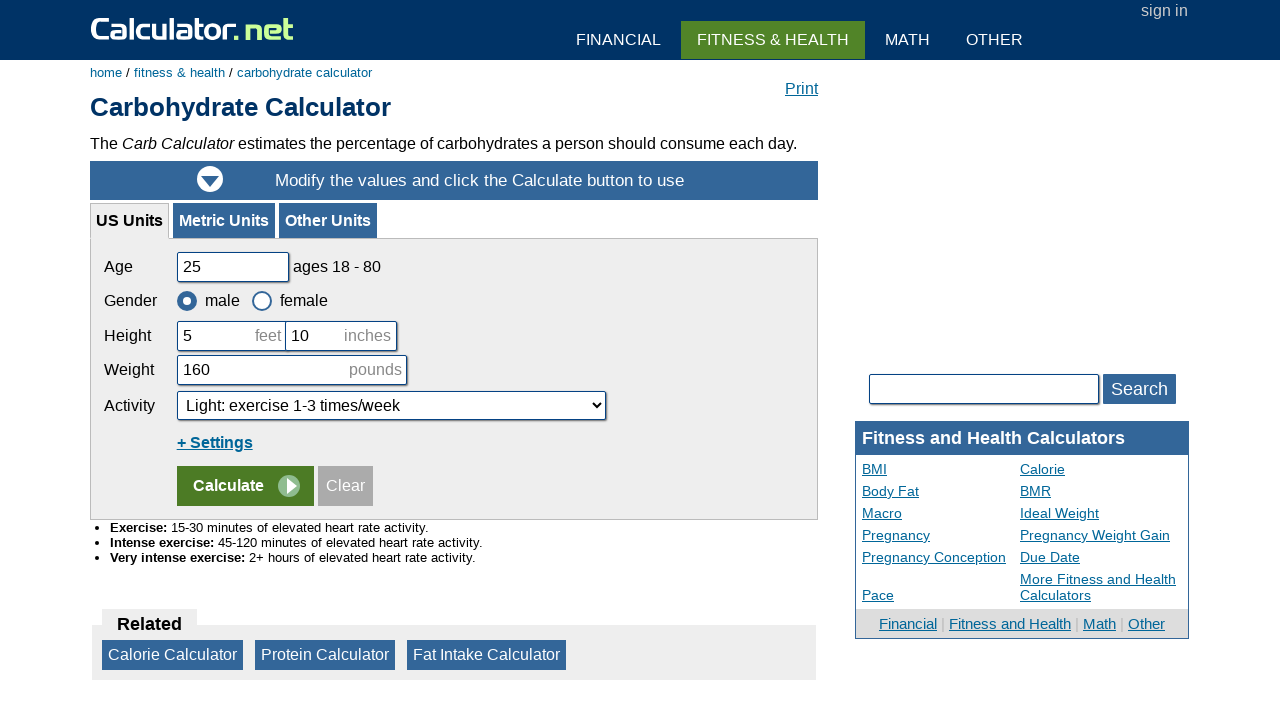

Cleared the age input field on input[name='cage']
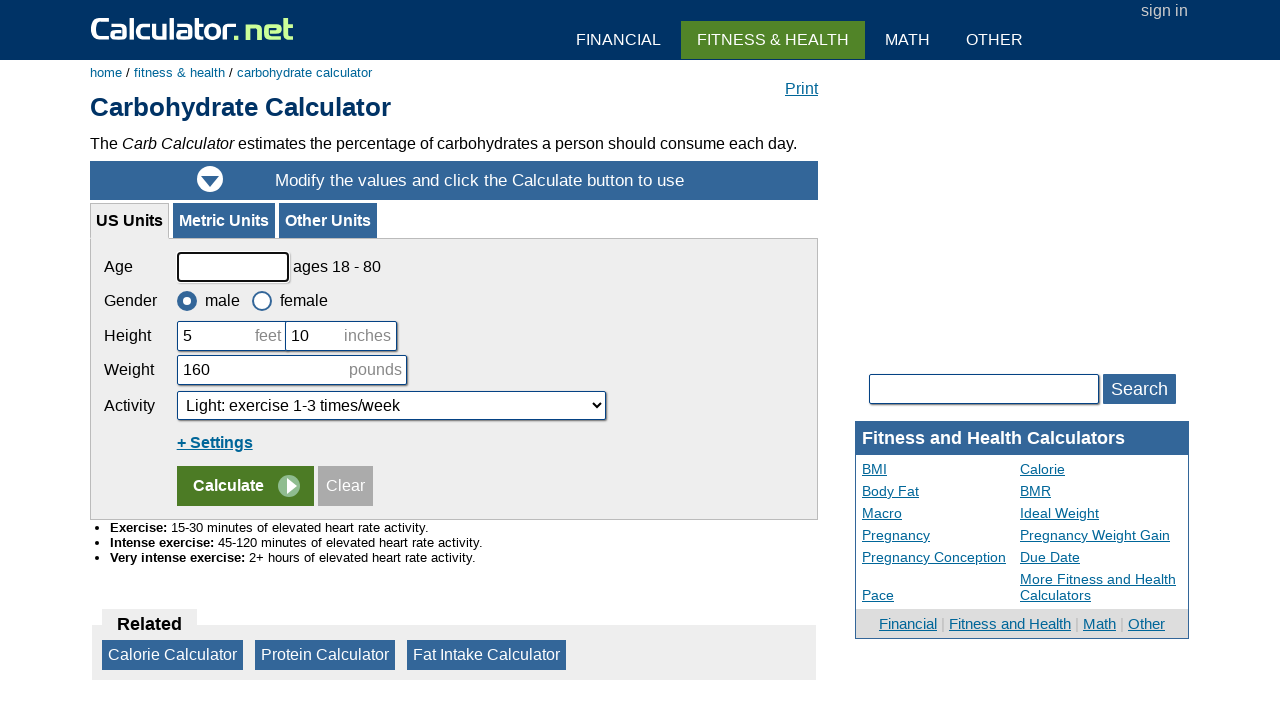

Filled age field with invalid value '17' (less than minimum 18) on input[name='cage']
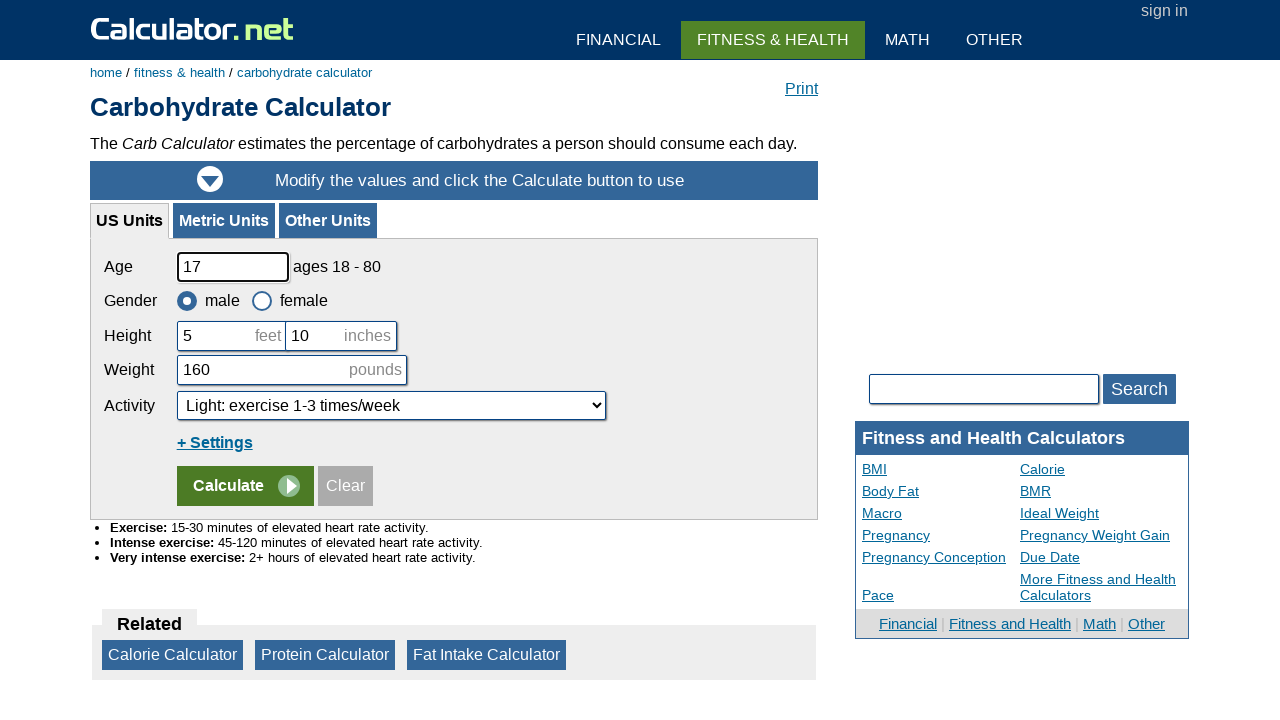

Clicked Calculate button to trigger age validation at (245, 486) on input[value='Calculate']
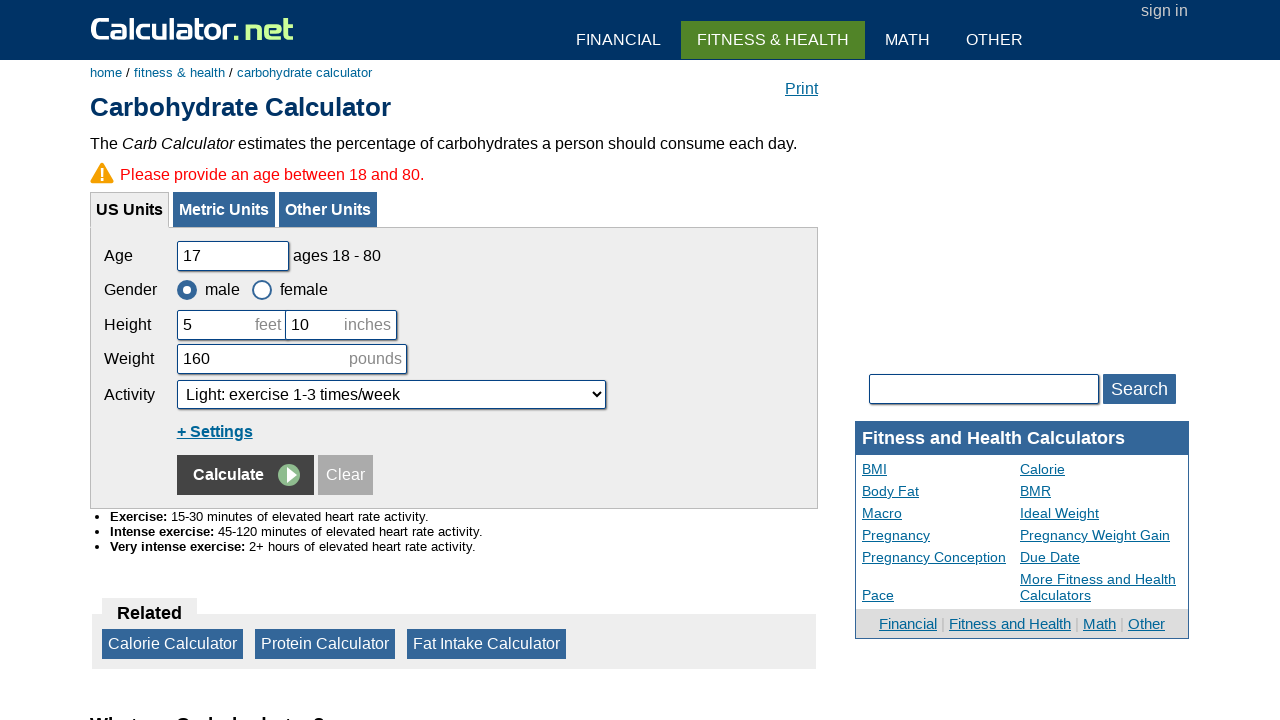

Error message appeared confirming age validation rejection
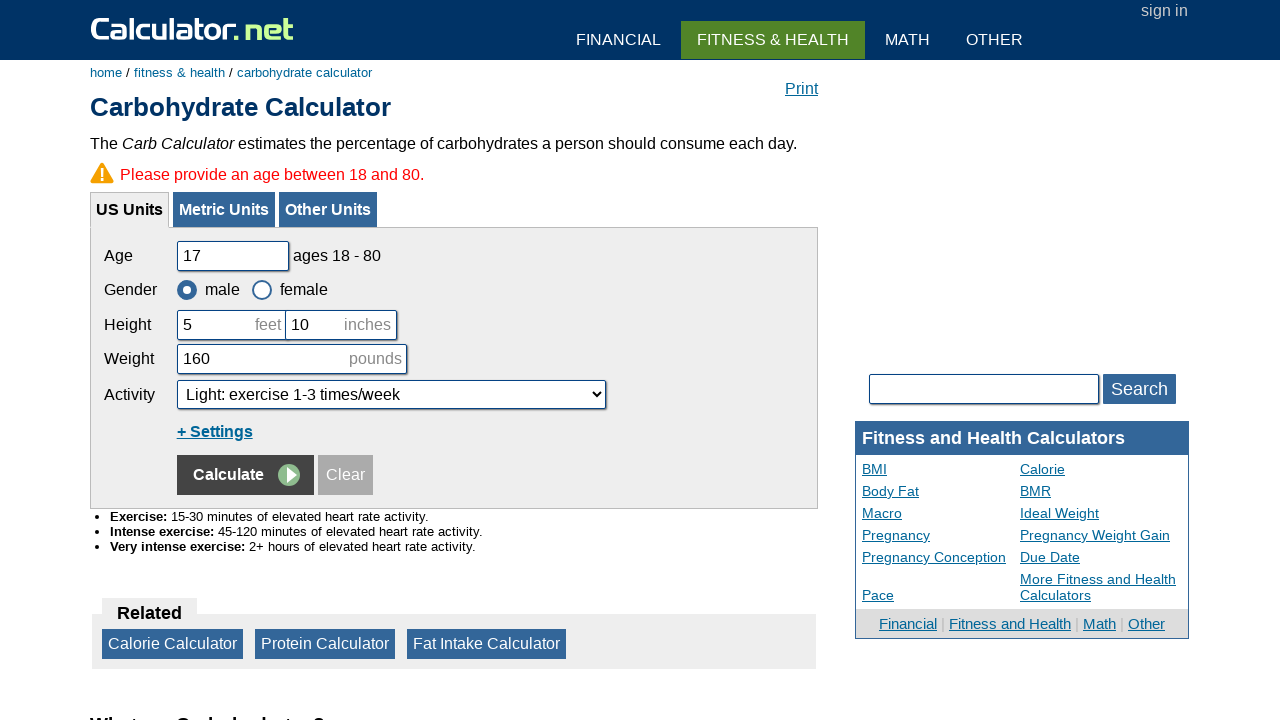

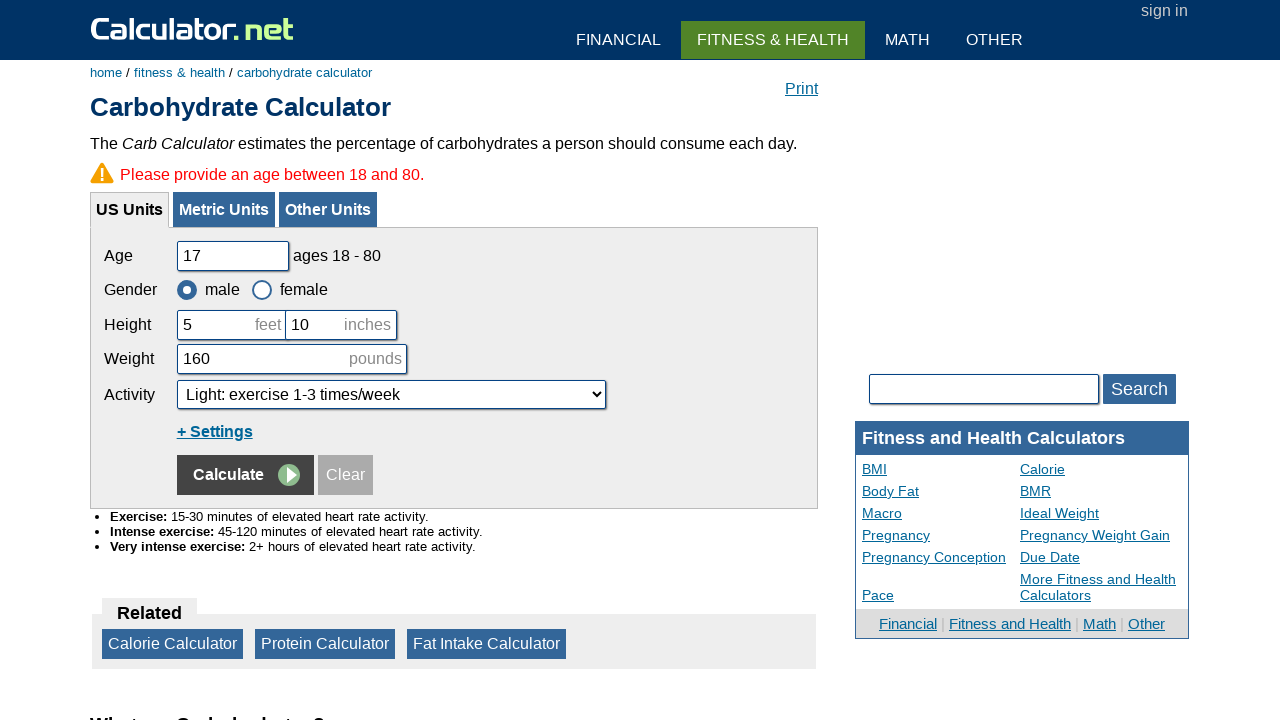